Tests that clicking checkbox 1 toggles its checked state

Starting URL: https://the-internet.herokuapp.com/

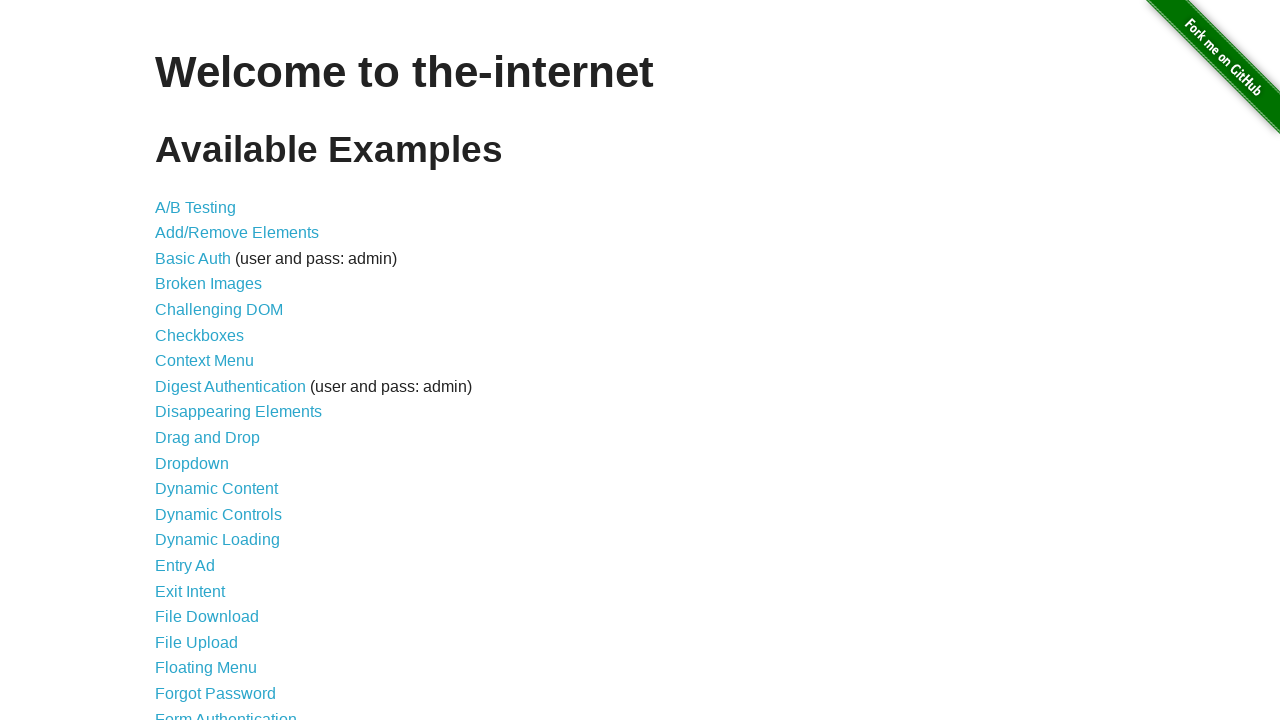

Clicked Checkboxes link to navigate to checkboxes page at (200, 335) on text=Checkboxes
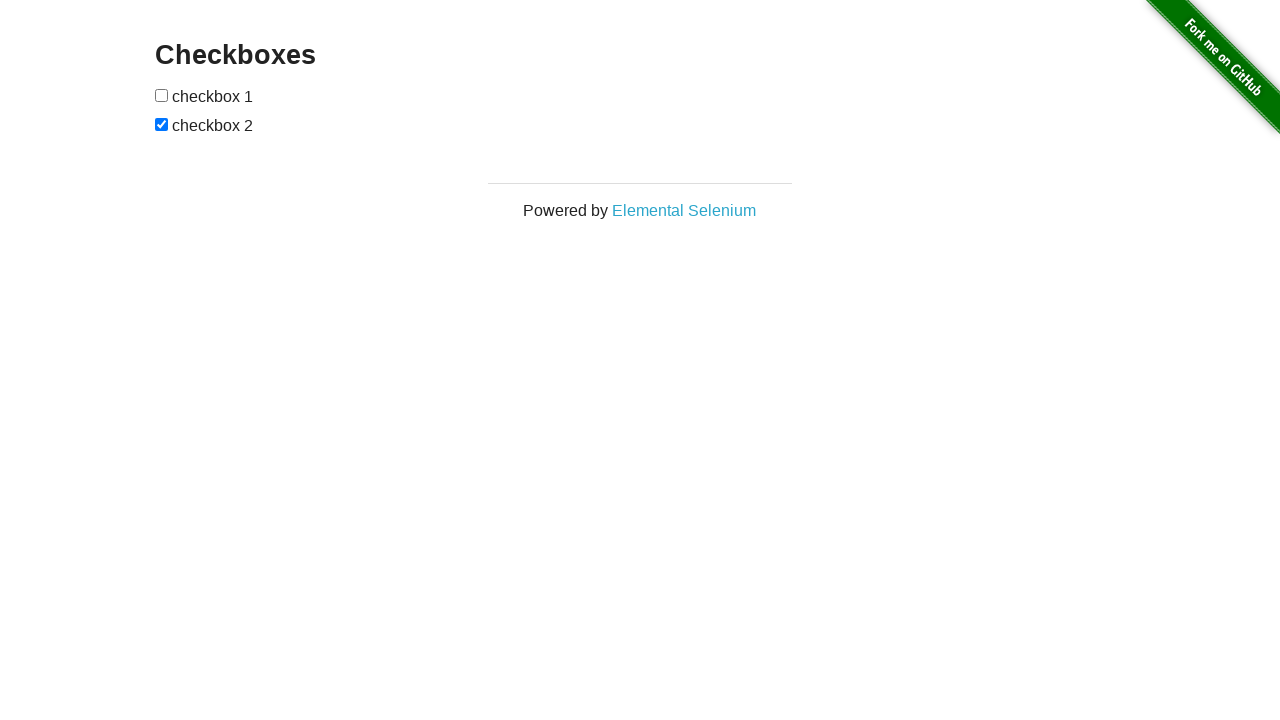

Checkboxes element loaded and visible
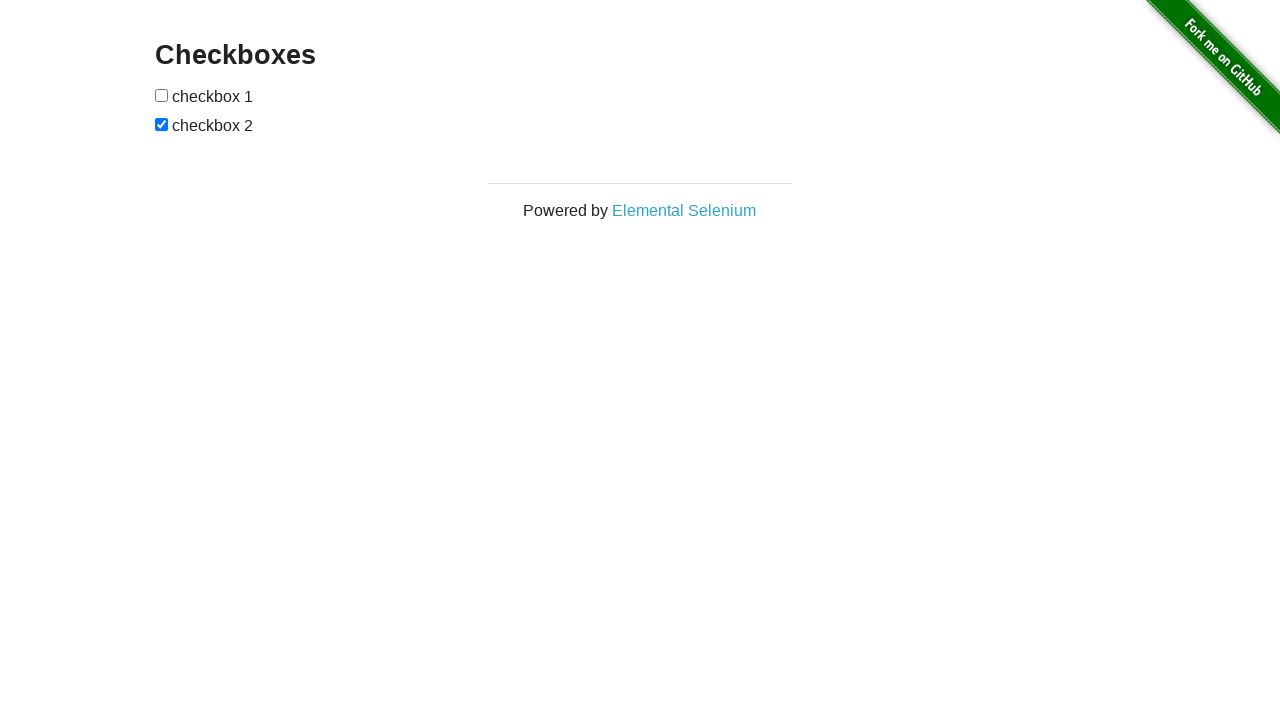

Located checkbox 1
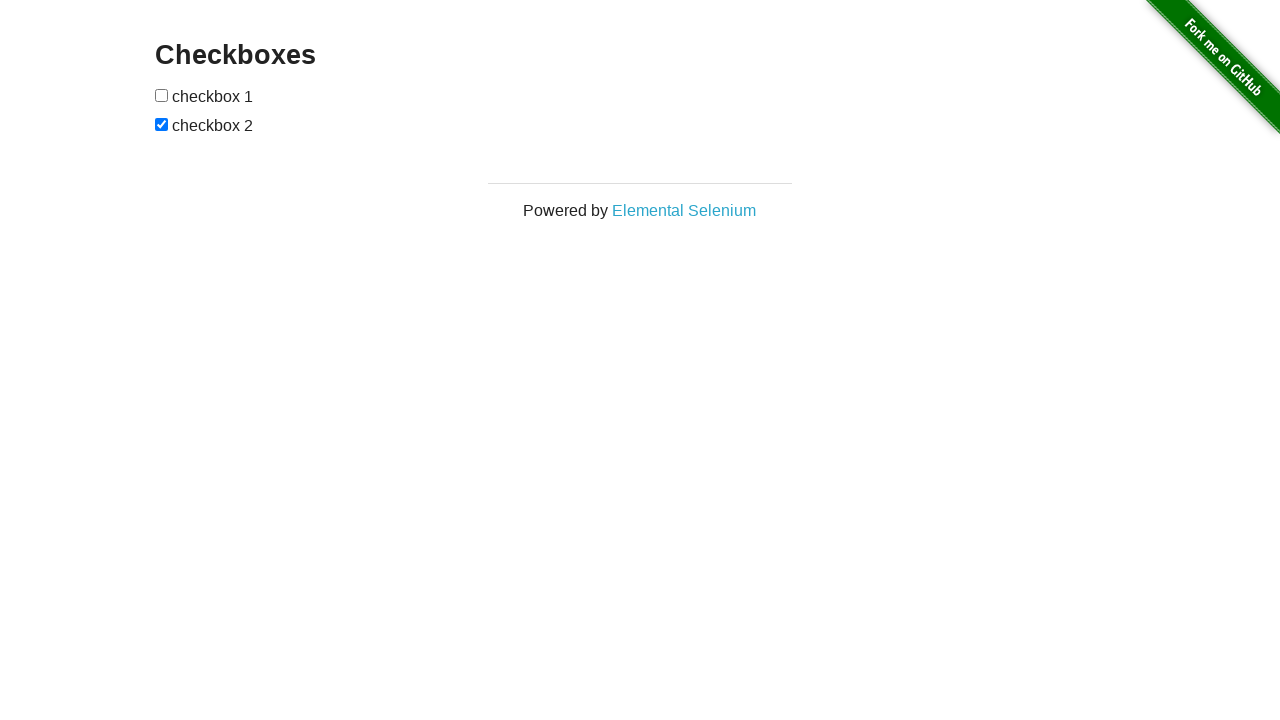

Retrieved initial state of checkbox 1: False
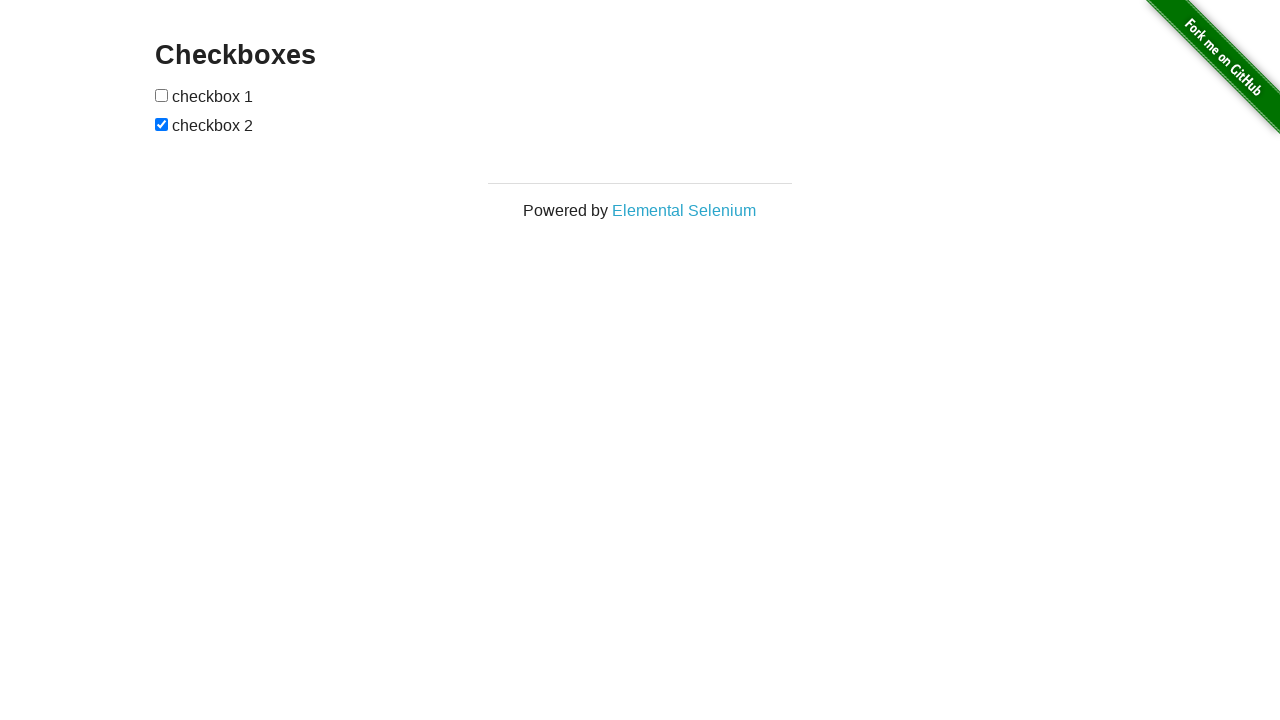

Clicked checkbox 1 to toggle its state at (162, 95) on #checkboxes input[type='checkbox'] >> nth=0
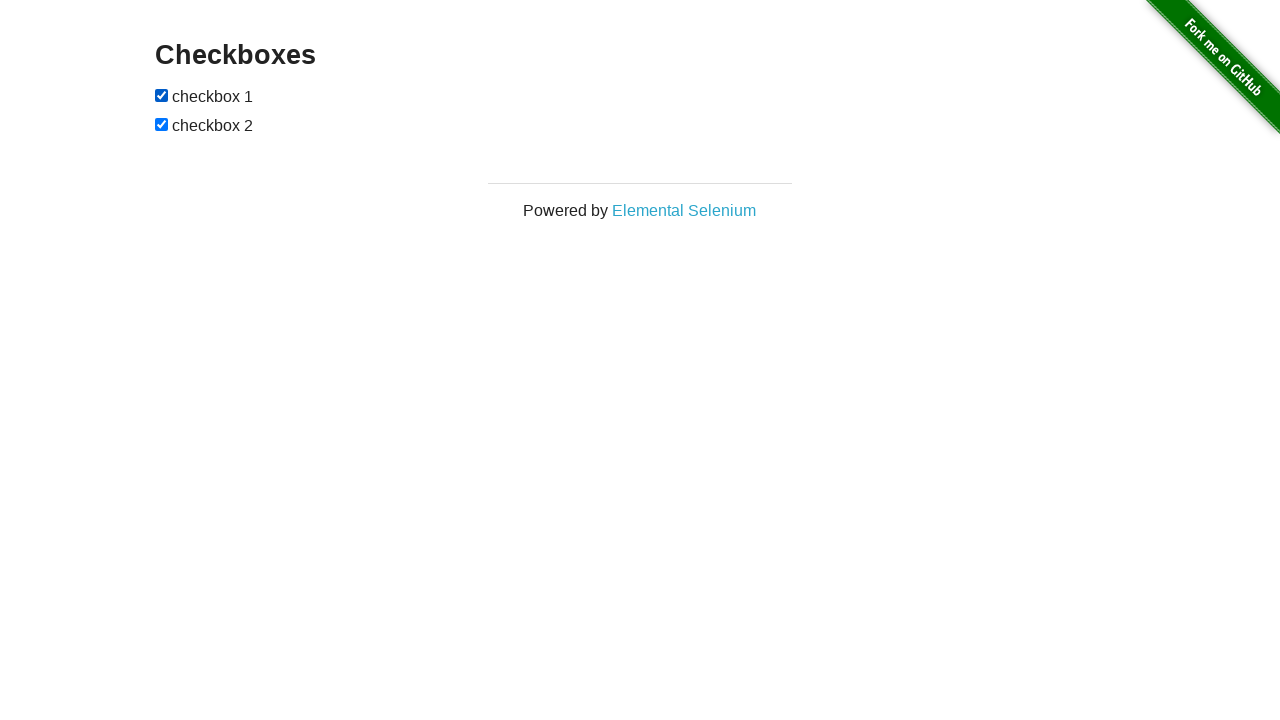

Verified that checkbox 1 state was toggled successfully
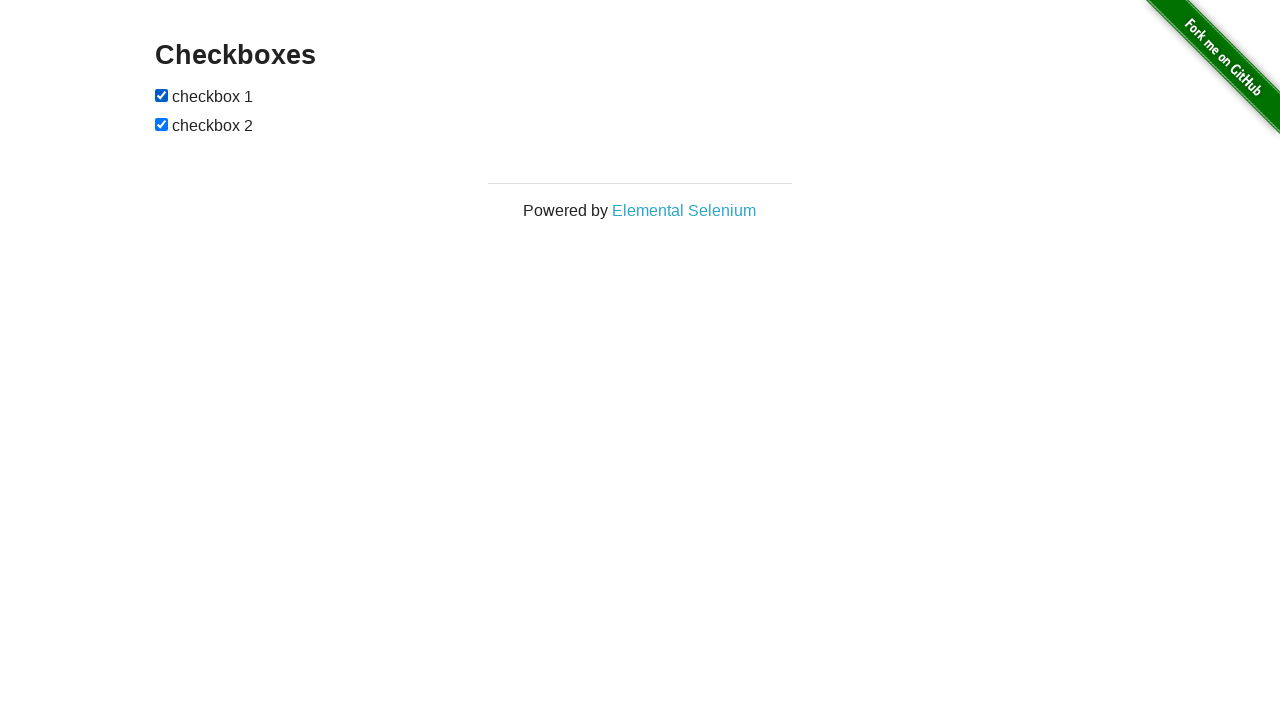

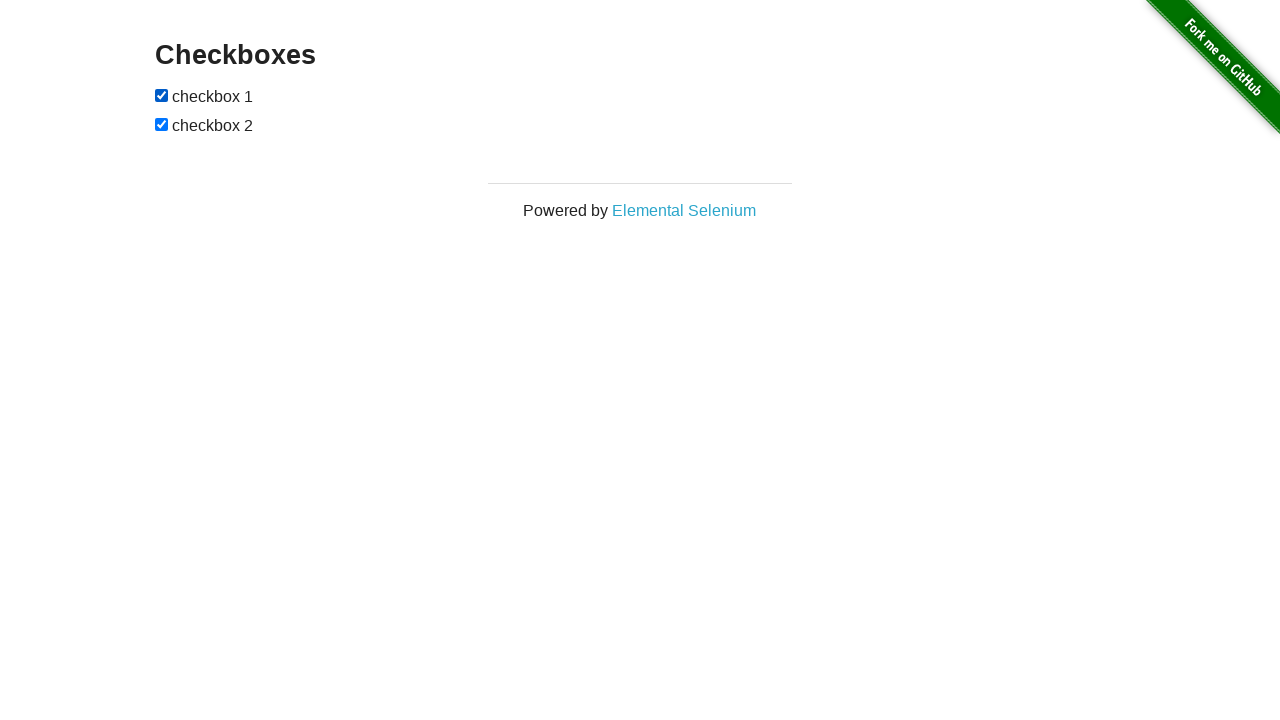